Tests force click functionality in Playwright by navigating to Mouse Actions page and clicking a button with force option

Starting URL: https://demoapp-sable-gamma.vercel.app/

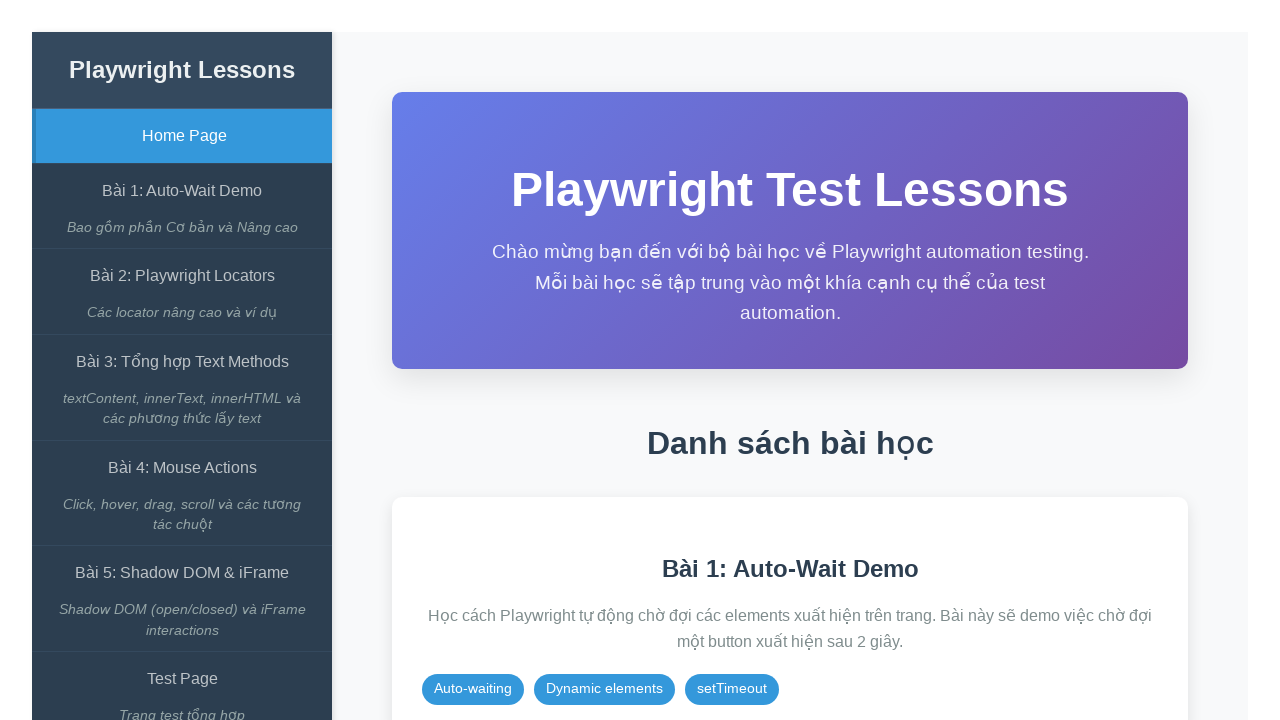

Clicked on 'Bài 4: Mouse Actions' lesson link at (182, 468) on internal:role=link[name="Bài 4: Mouse Actions"i]
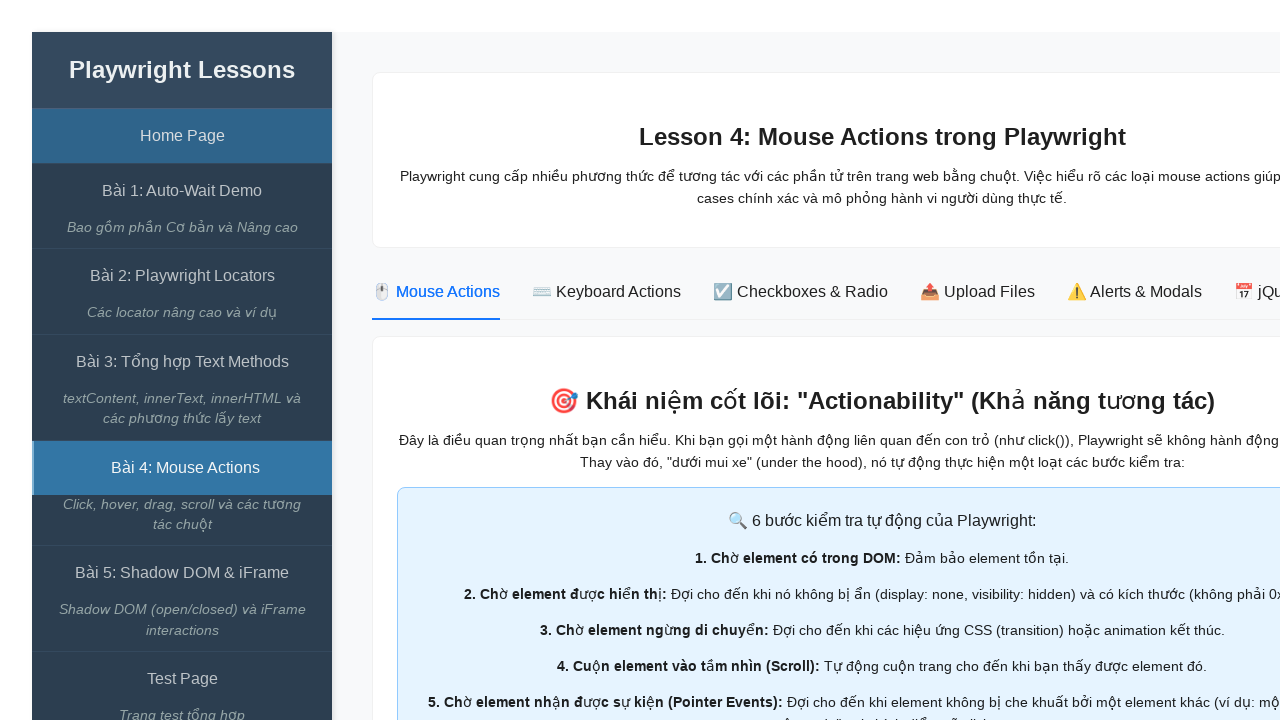

Force button became visible
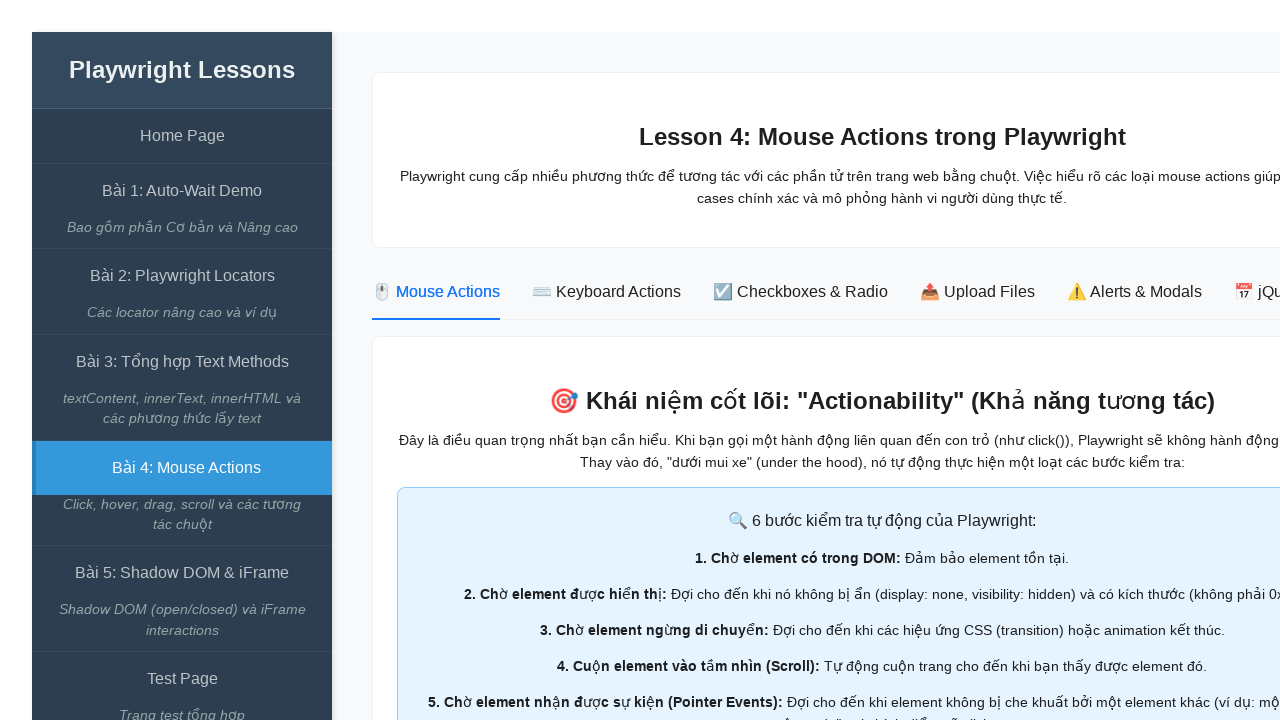

Force clicked the button with force option enabled at (1128, 361) on #force-button
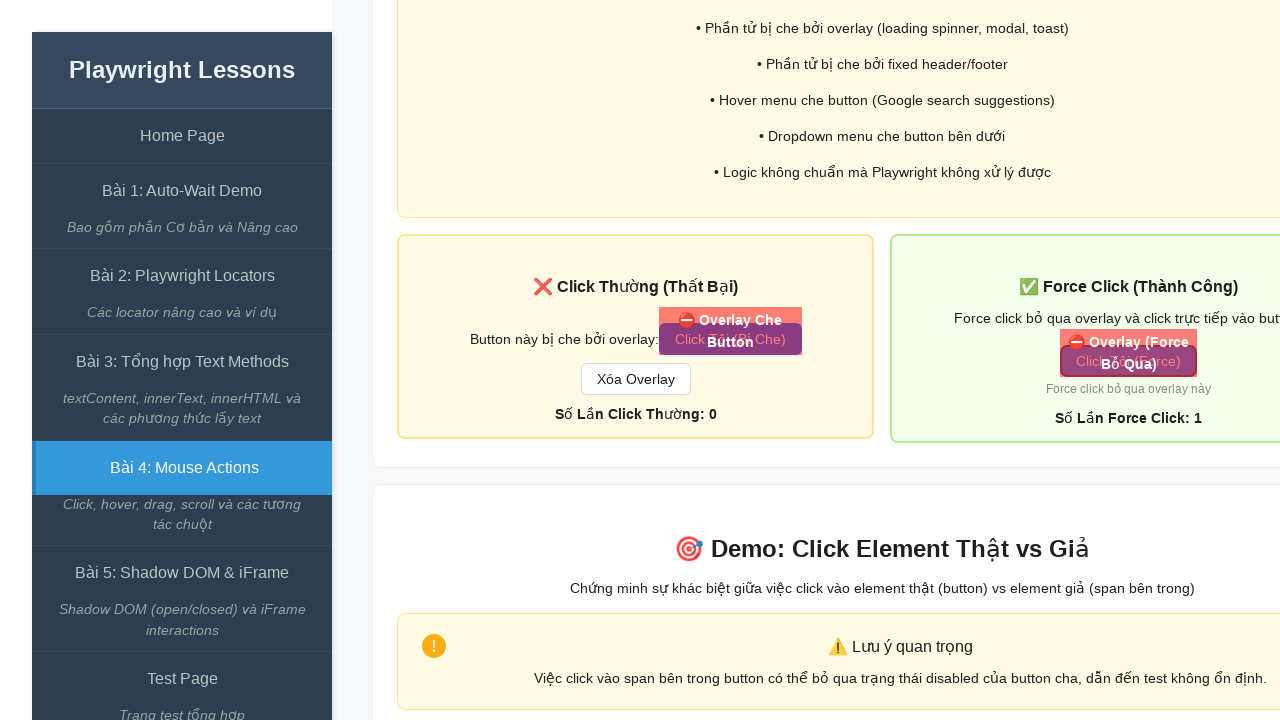

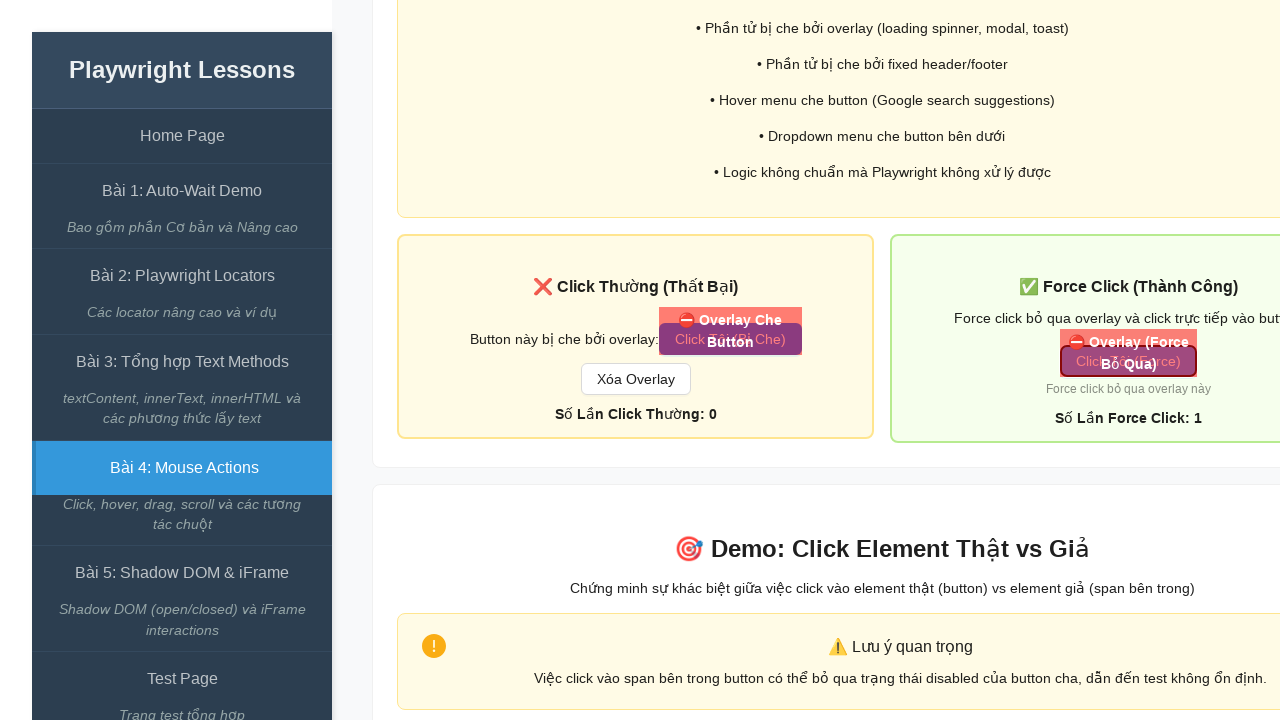